Tests various explicit wait conditions including visibility, invisibility, clickability, and text change detection on interactive elements

Starting URL: https://www.leafground.com/waits.xhtml

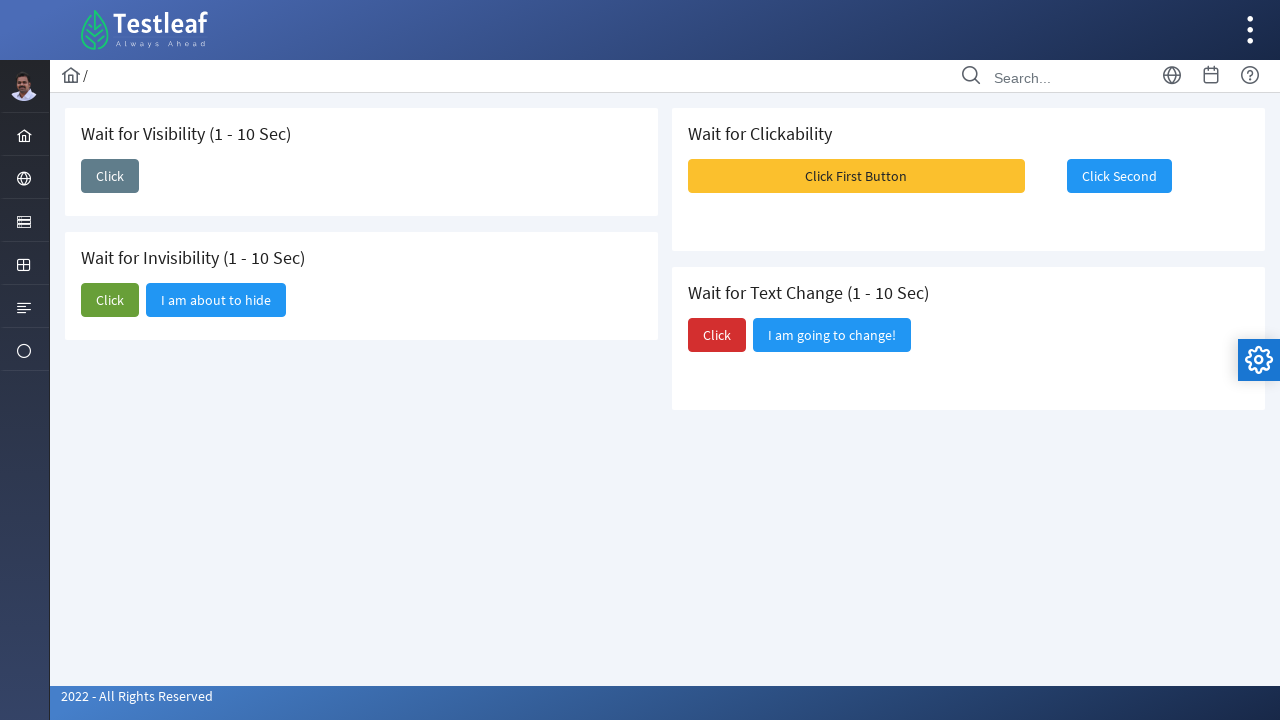

Clicked 'Click' button to trigger visibility of hidden element at (110, 176) on xpath=//span[text()='Click']
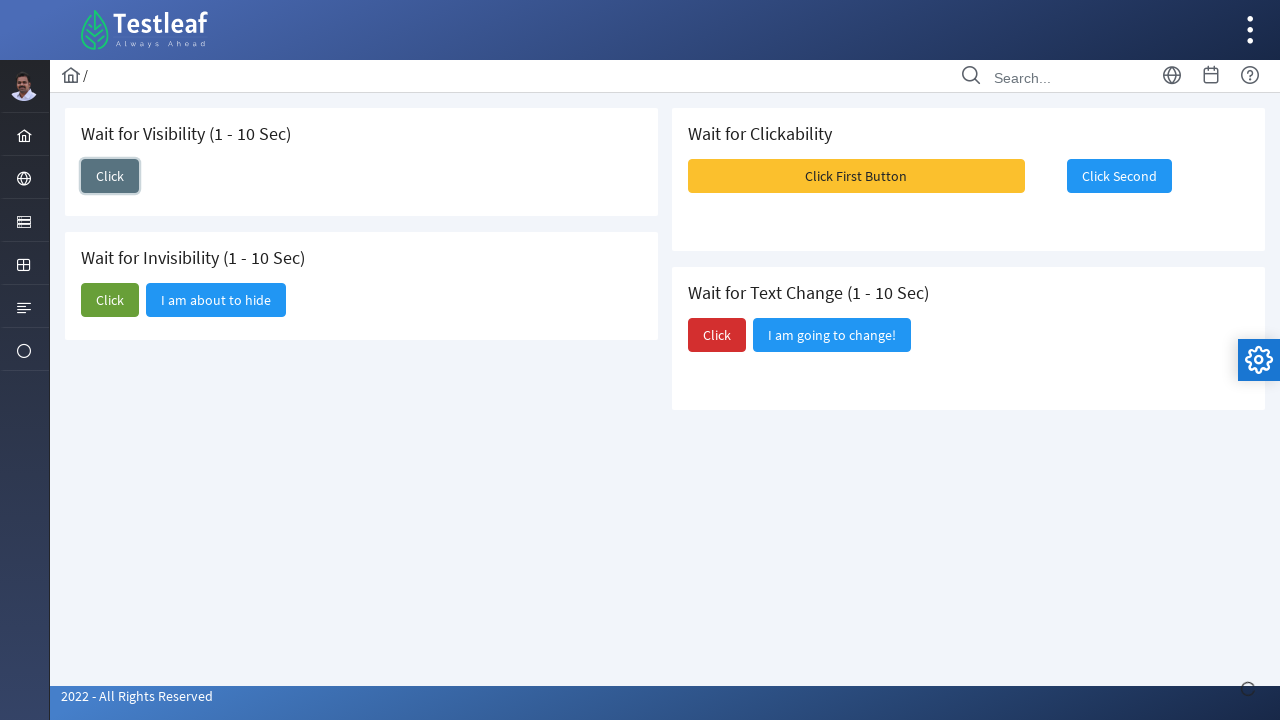

Waited for 'I am here' element to become visible
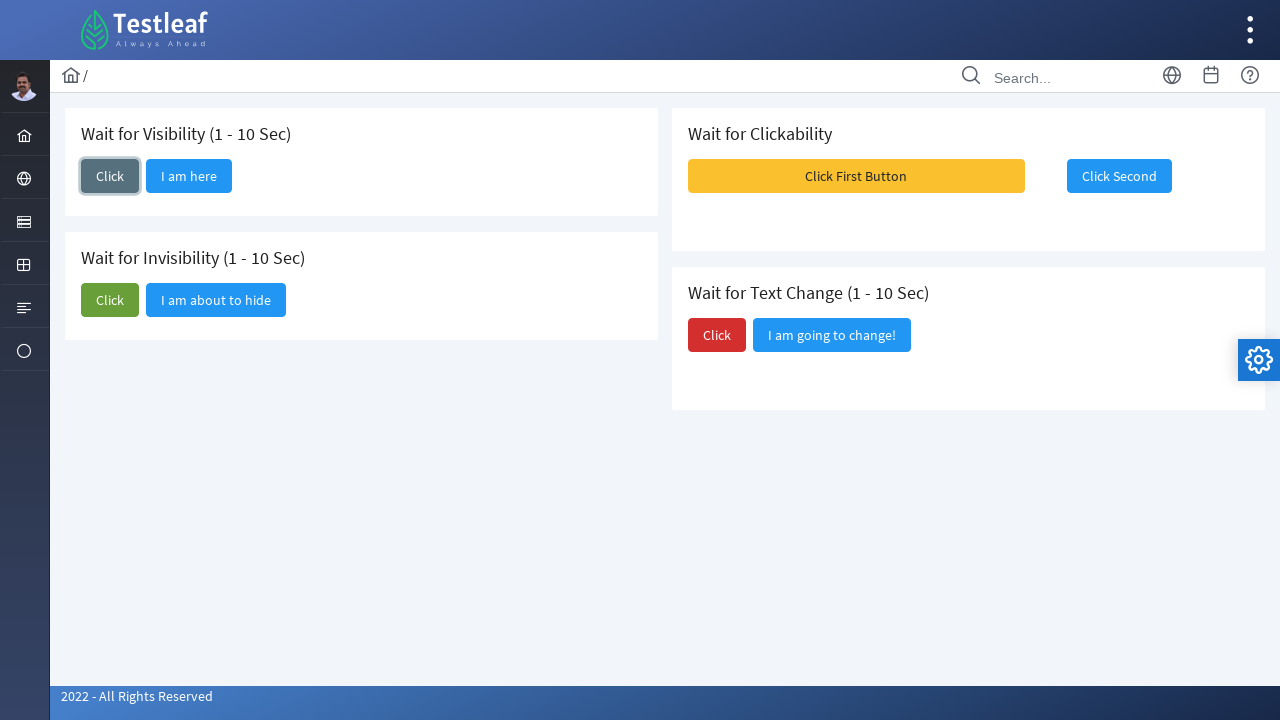

Clicked second 'Click' button to trigger element invisibility at (110, 300) on xpath=(//span[text()='Click'])[2]
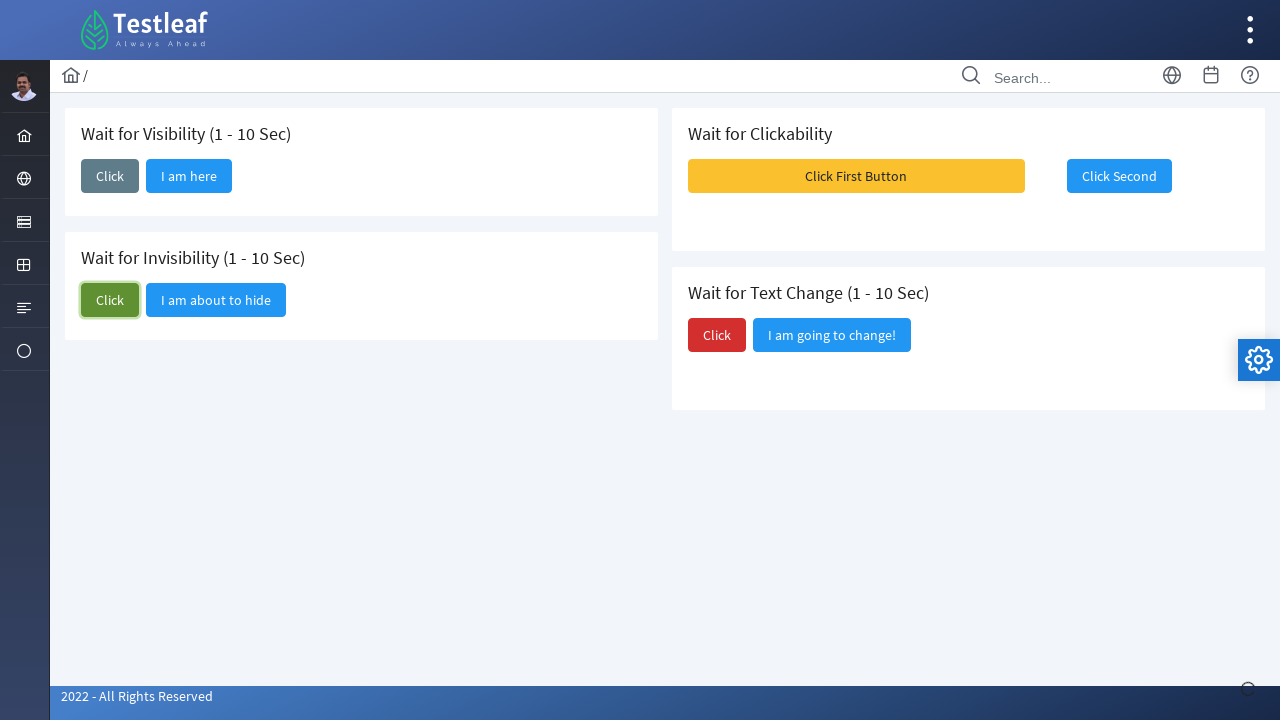

Waited for 'I am about to hide' element to become hidden
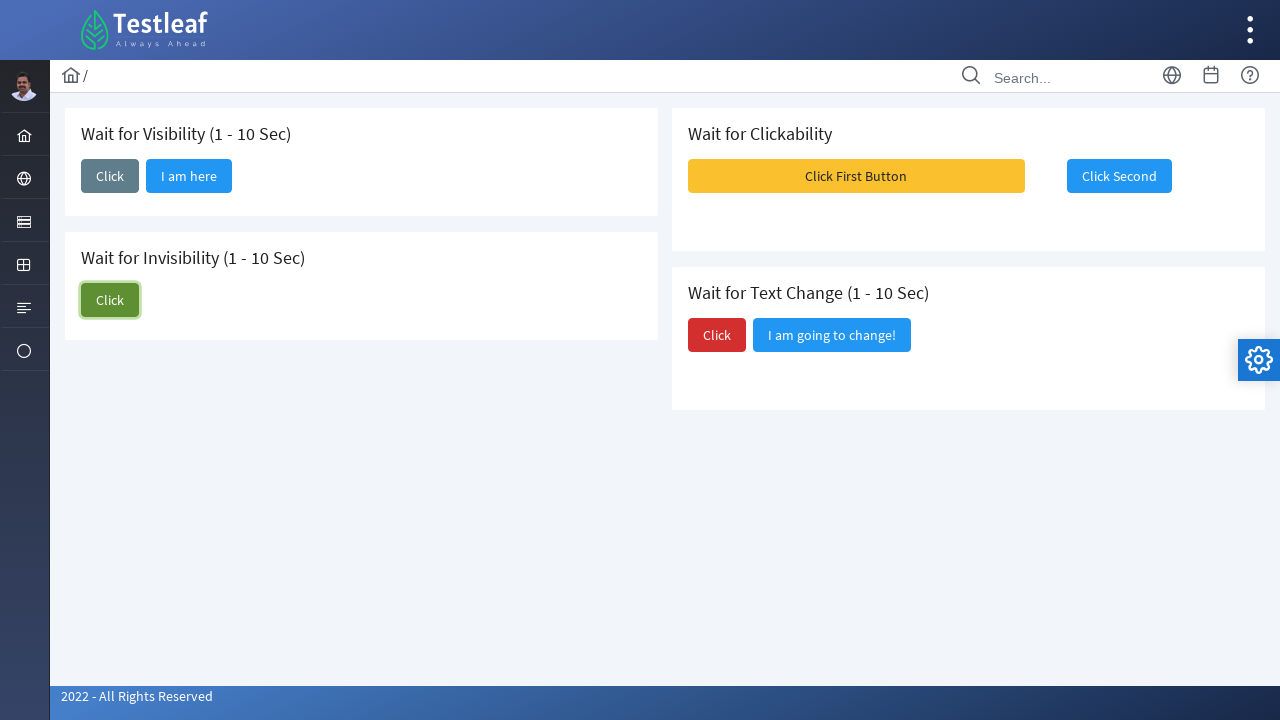

Clicked 'Click First Button' to enable second button at (856, 176) on xpath=//span[text()='Click First Button']
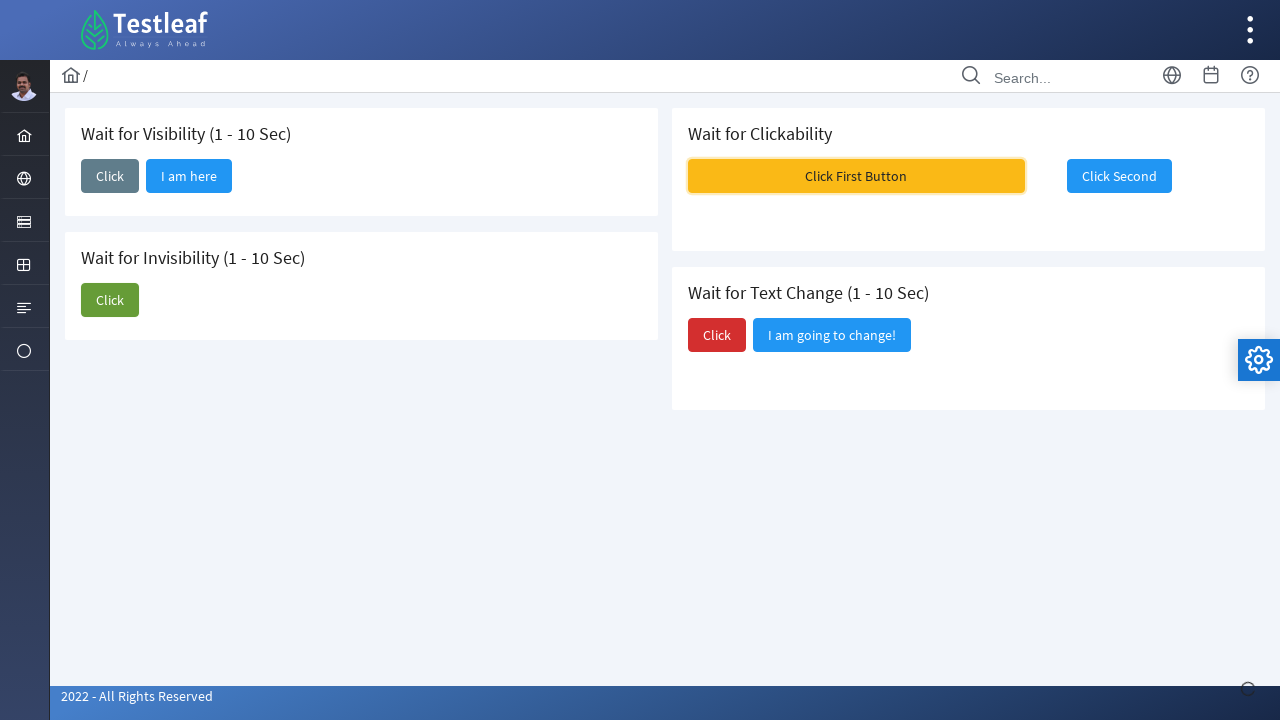

Waited for 'Click Second' button to become visible
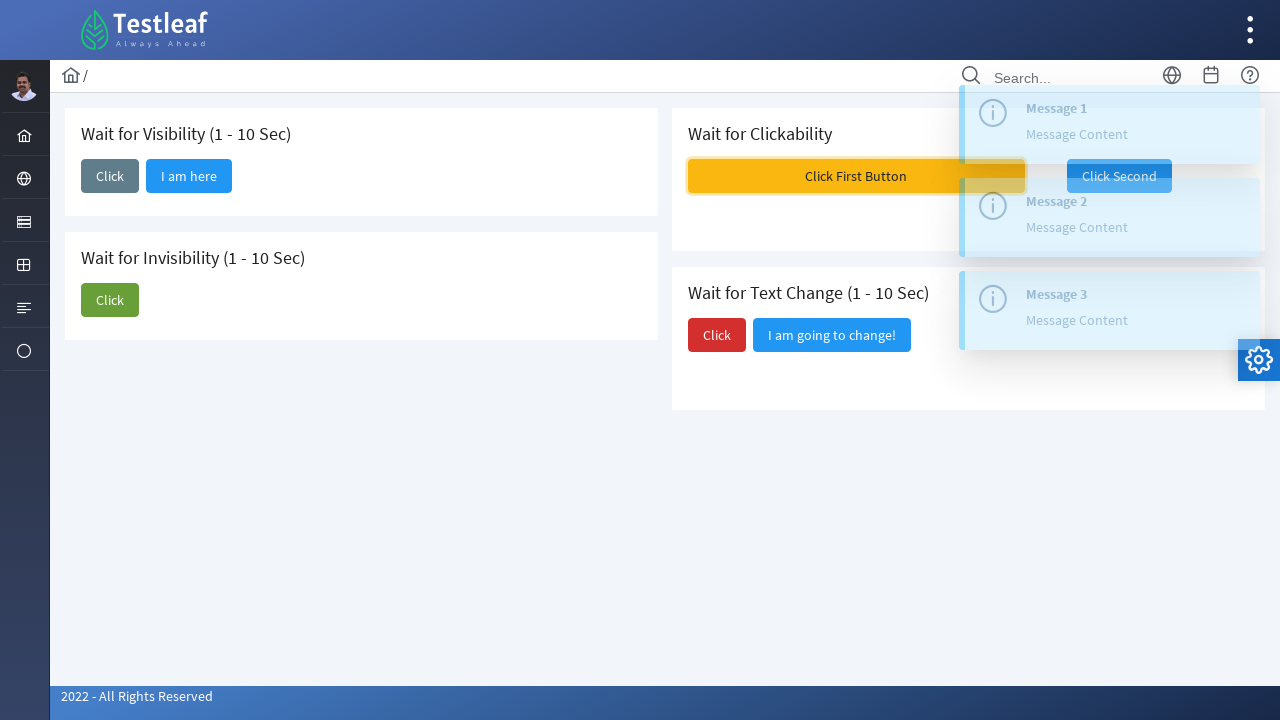

Located 'Click Second' button element
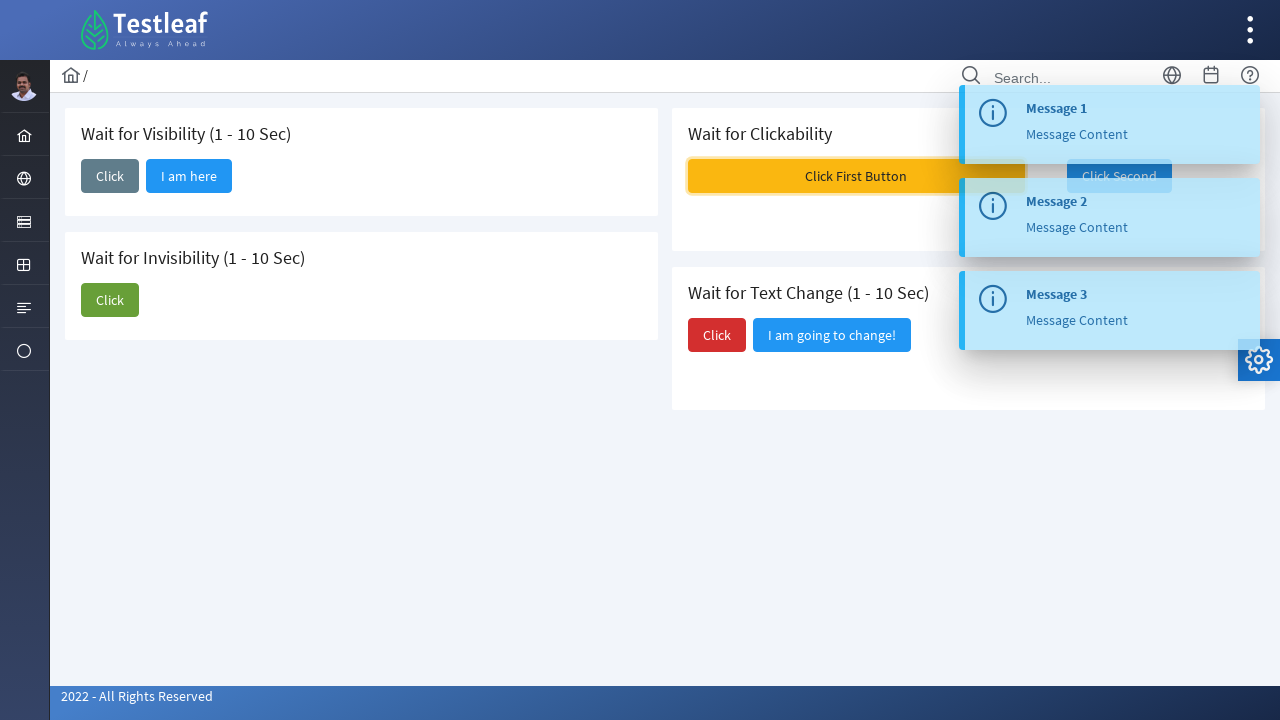

Confirmed 'Click Second' button is in visible state and clickable
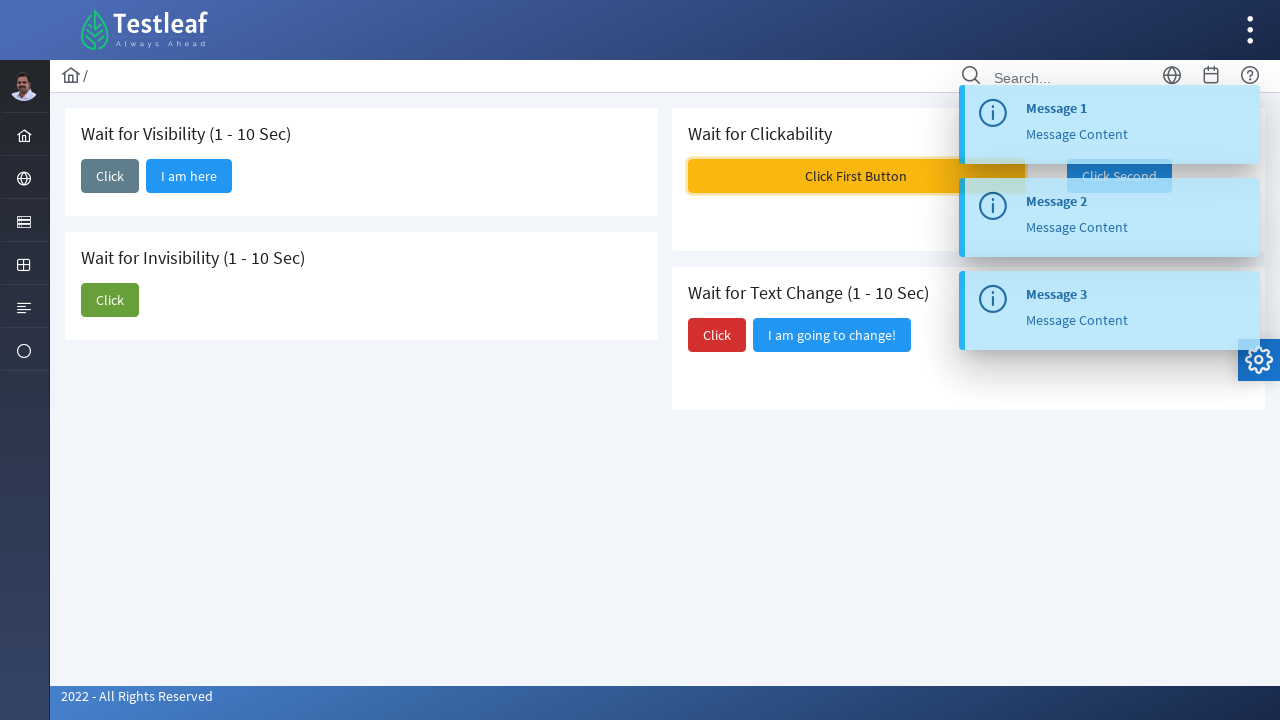

Clicked third 'Click' button to trigger text change at (717, 335) on xpath=(//span[text()='Click'])[3]
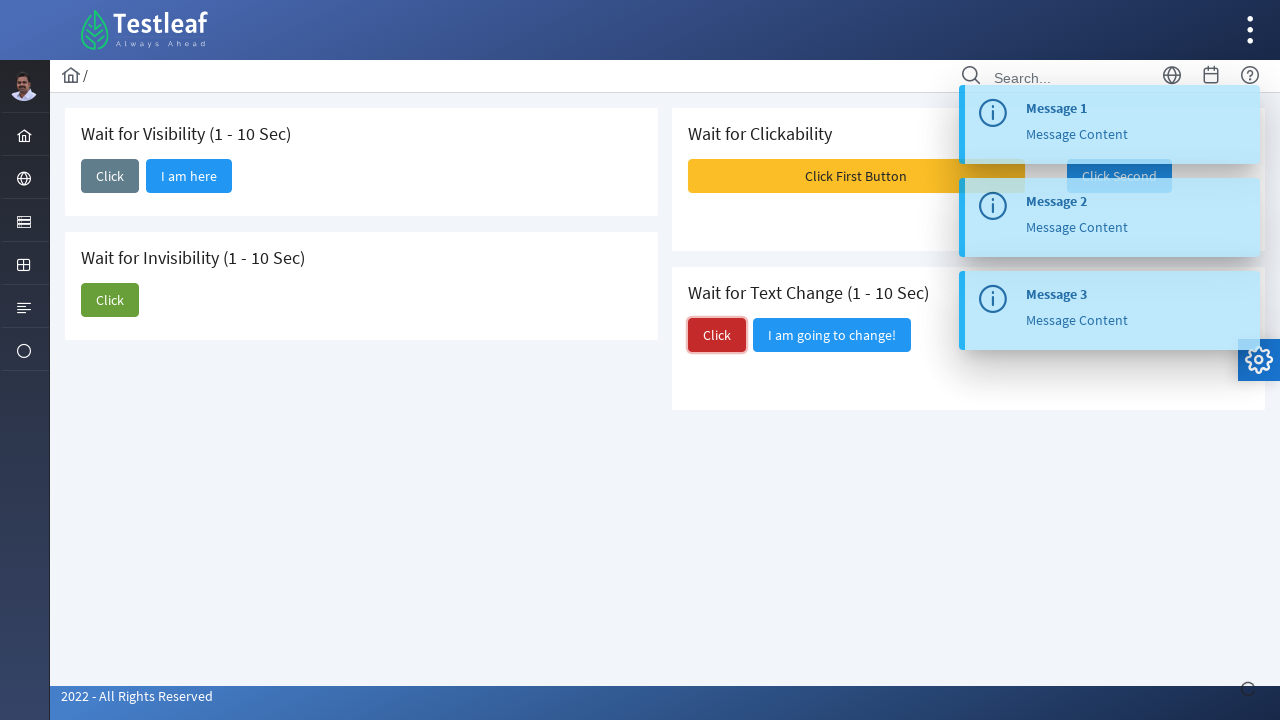

Waited for text to change to 'Did you notice?'
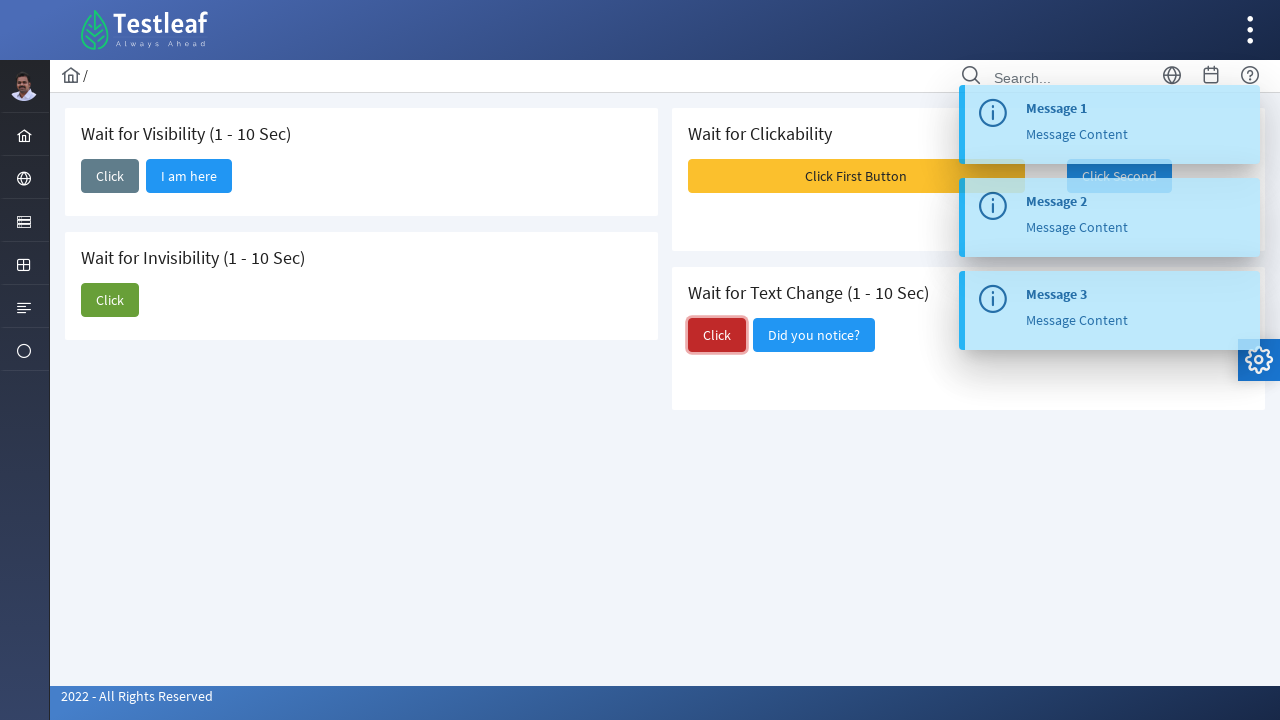

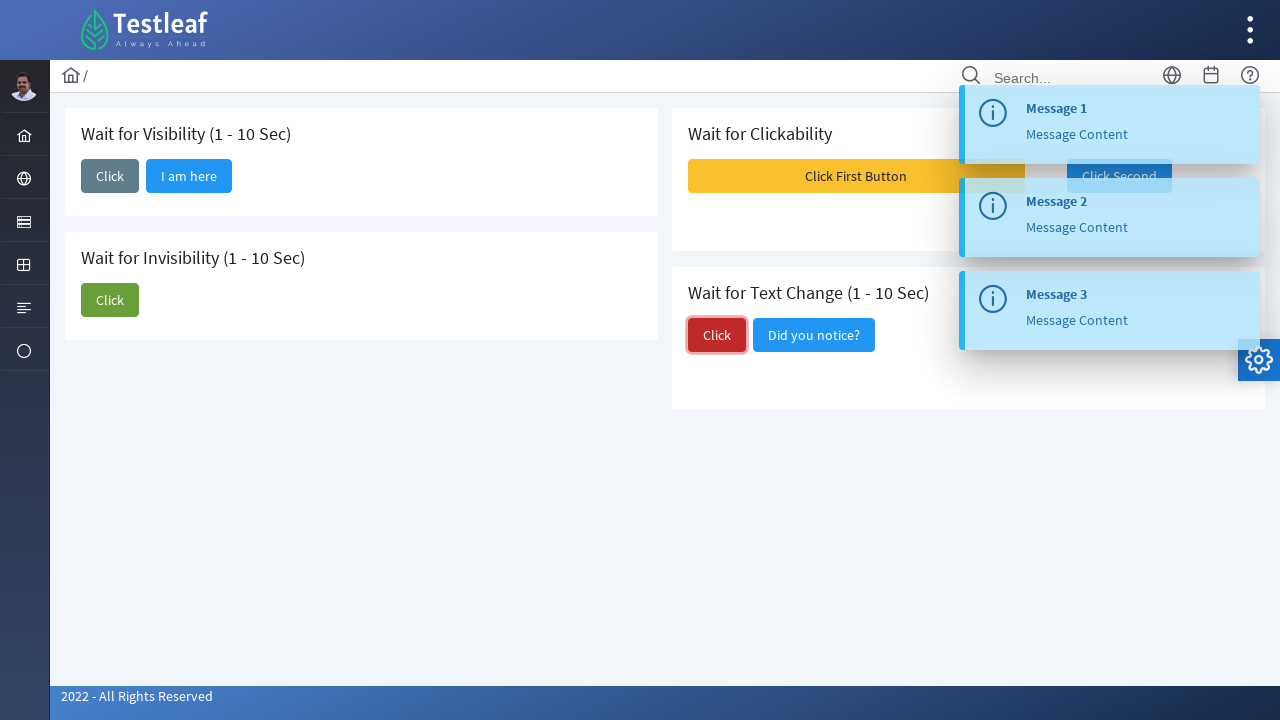